Tests dropdown functionality without select tags by opening a fruit dropdown, selecting "Mango", then opening a hobbies dropdown and selecting "Reading".

Starting URL: https://syntaxprojects.com/no-select-tag-dropdown-demo-homework.php

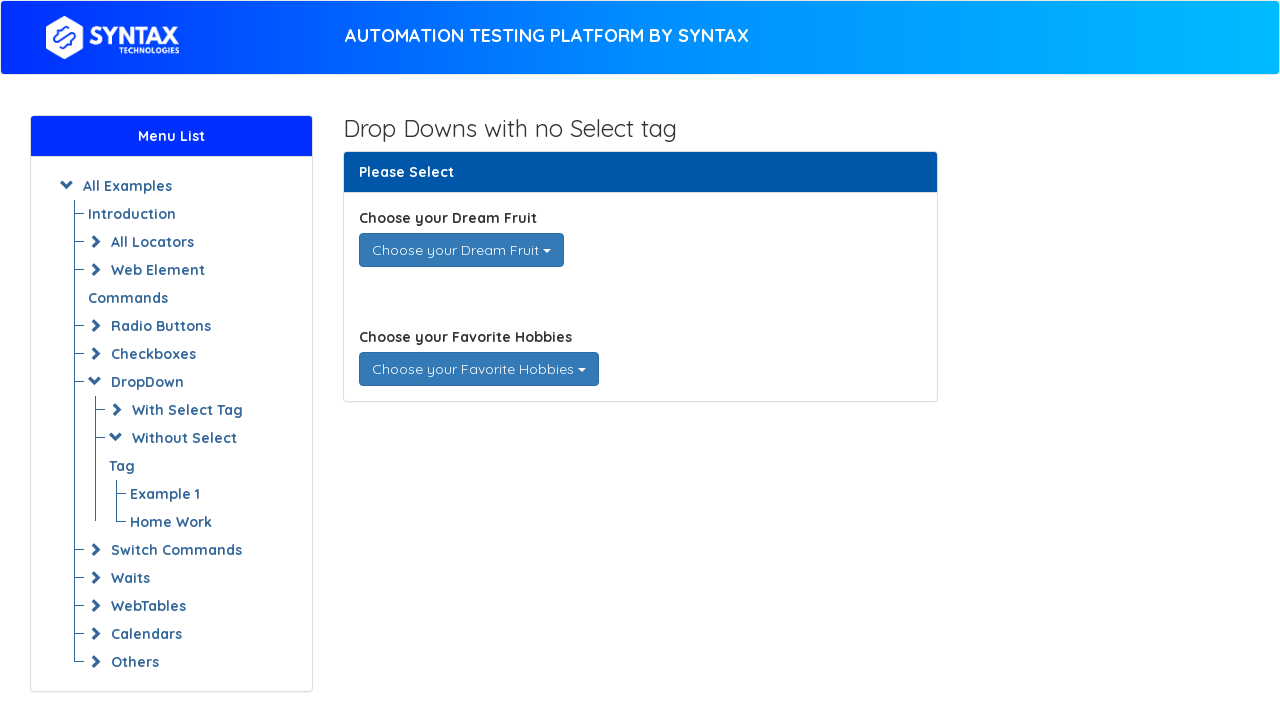

Clicked on 'Choose your Dream Fruit' dropdown button at (461, 250) on xpath=//div[@id='dream_fruits']
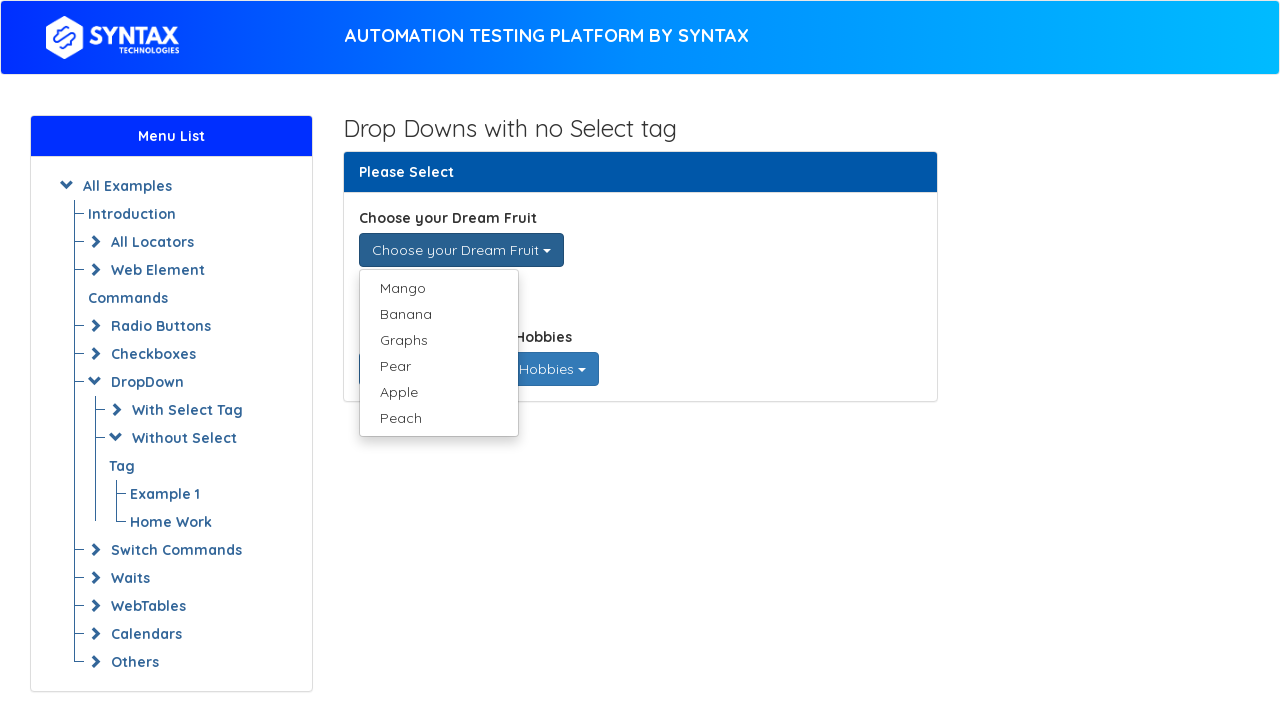

Fruit dropdown options loaded and visible
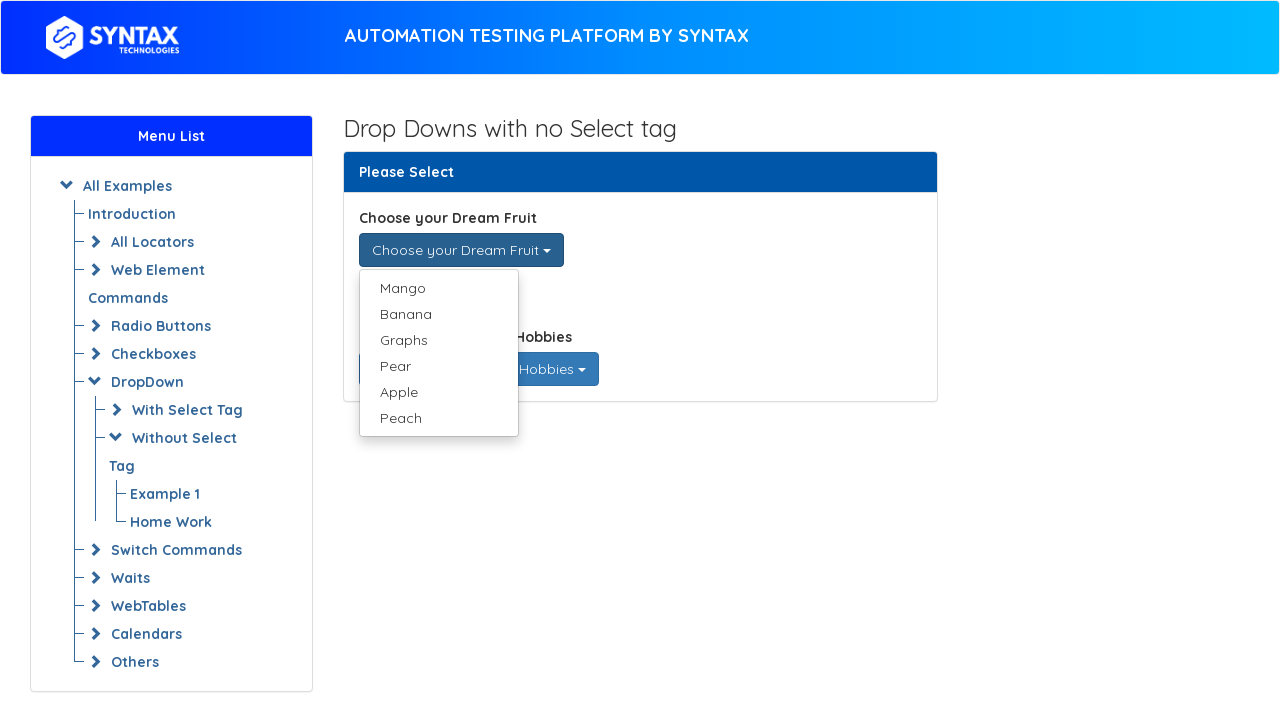

Retrieved all fruit dropdown options
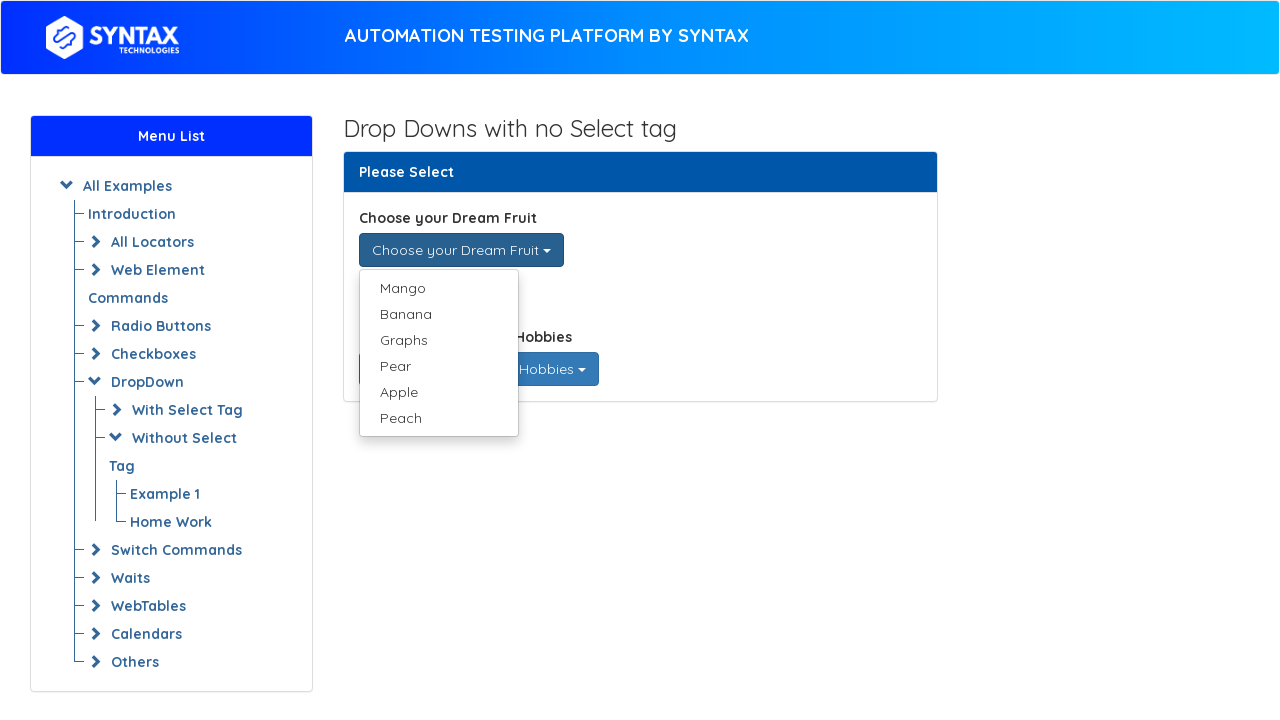

Selected 'Mango' from fruit dropdown at (438, 288) on xpath=//ul[@class='dropdown-menu single-dropdown-menu']/li/a >> nth=0
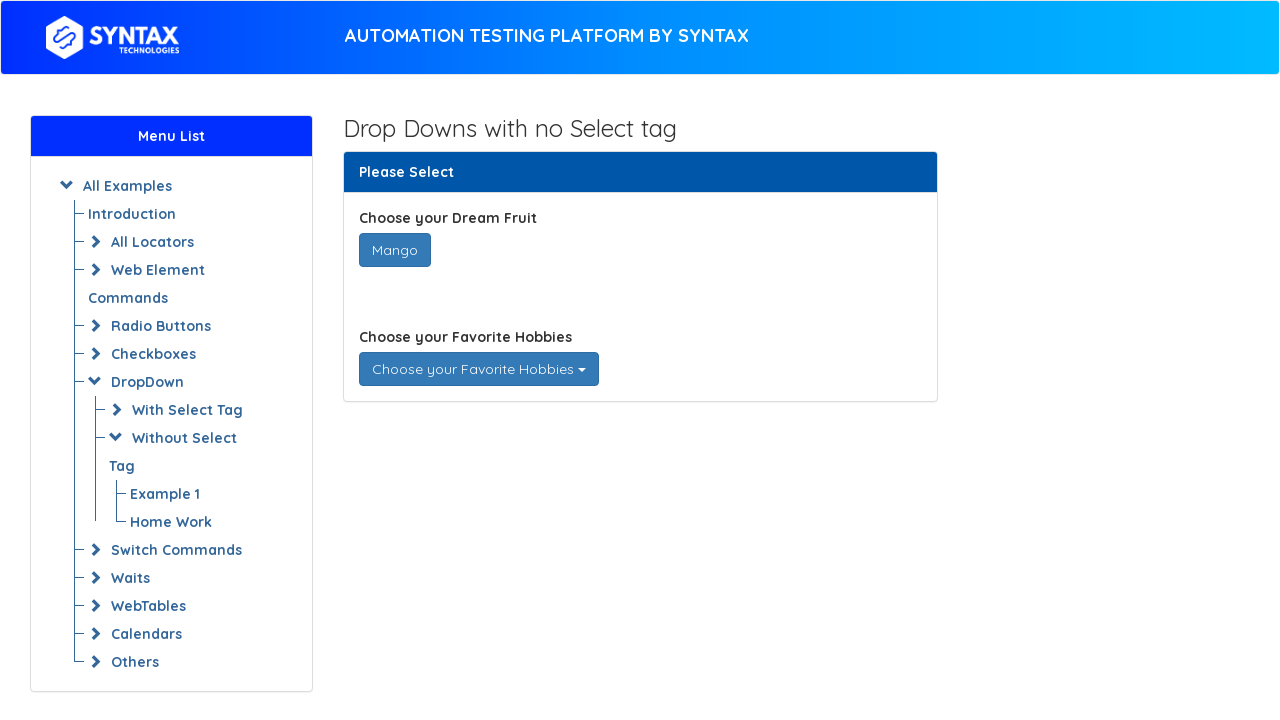

Clicked on 'Choose your Favorite Hobbies' dropdown button at (478, 369) on xpath=//div[@id='favorite_hobbies']
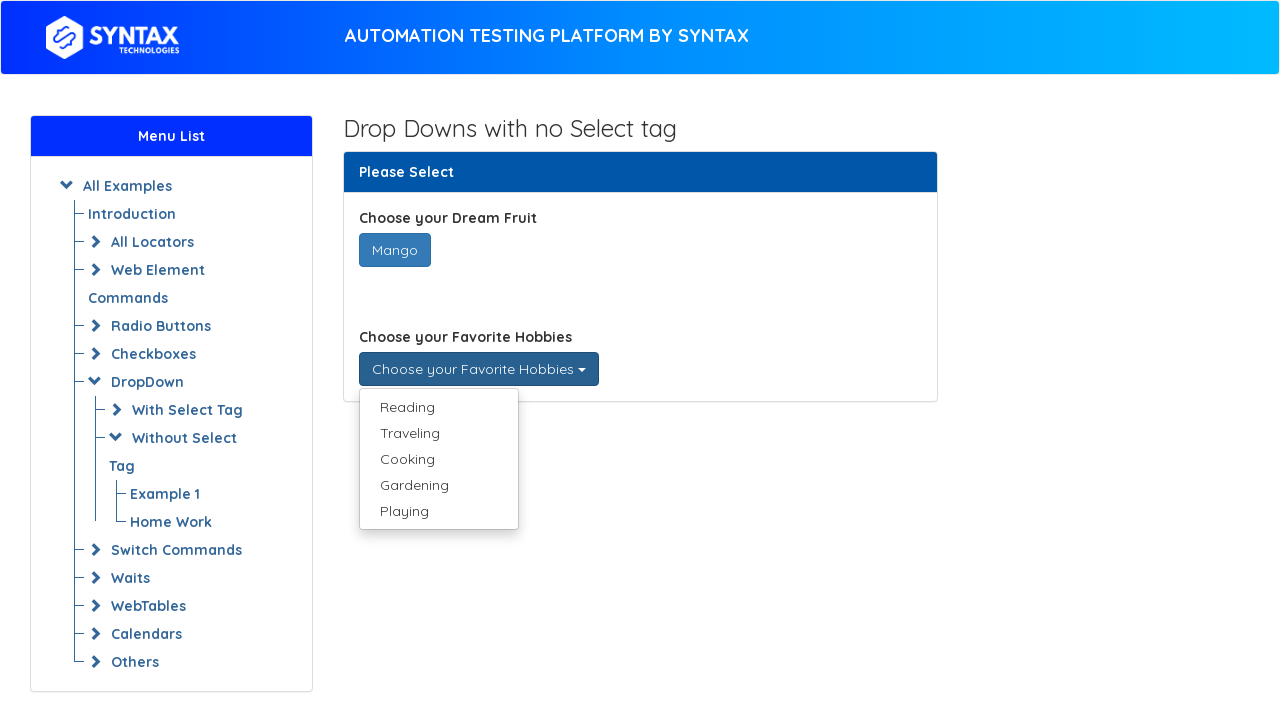

Hobbies dropdown options loaded and visible
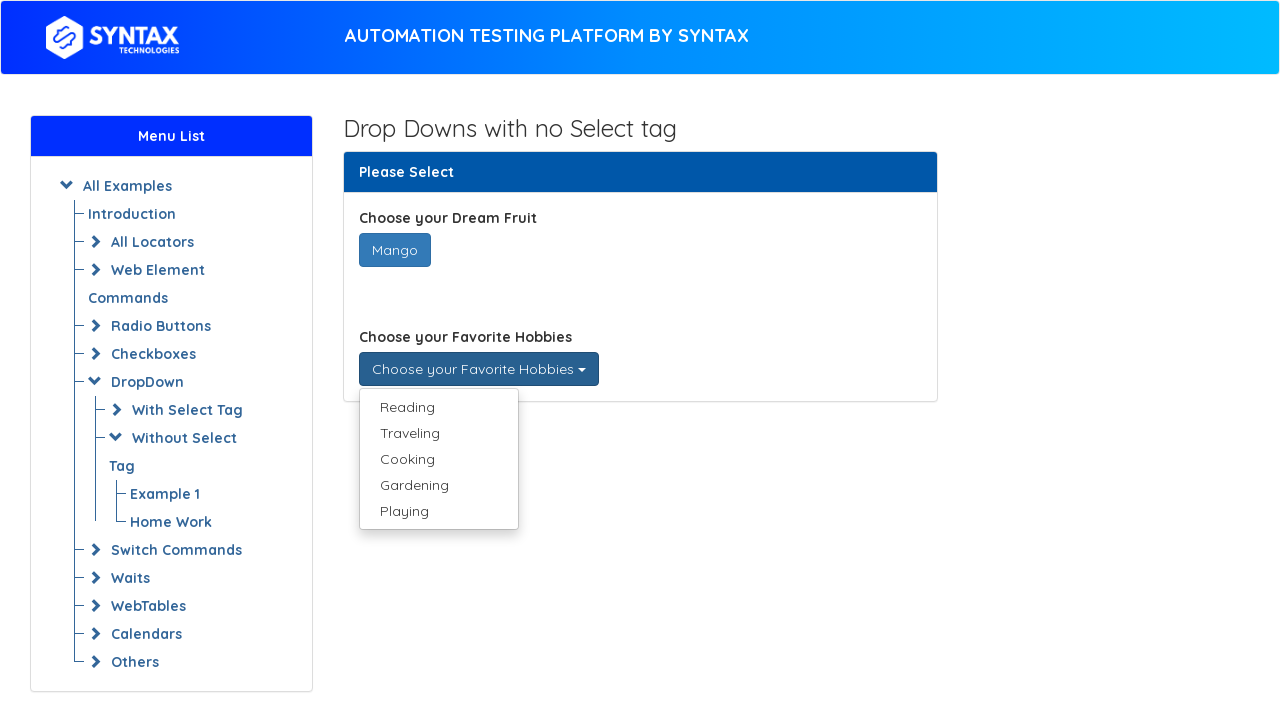

Retrieved all hobbies dropdown options
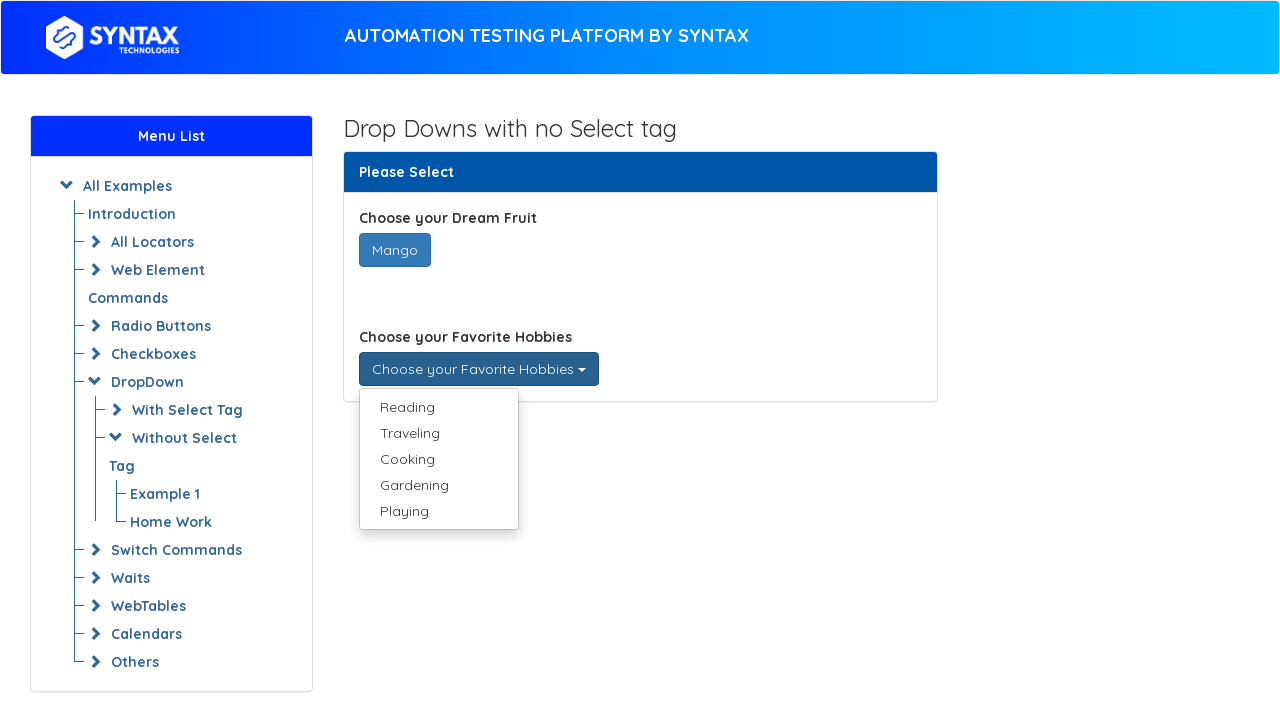

Selected 'Reading' from hobbies dropdown at (438, 407) on xpath=//ul[@class='dropdown-menu multi-dropdown-menu']/li/a >> nth=0
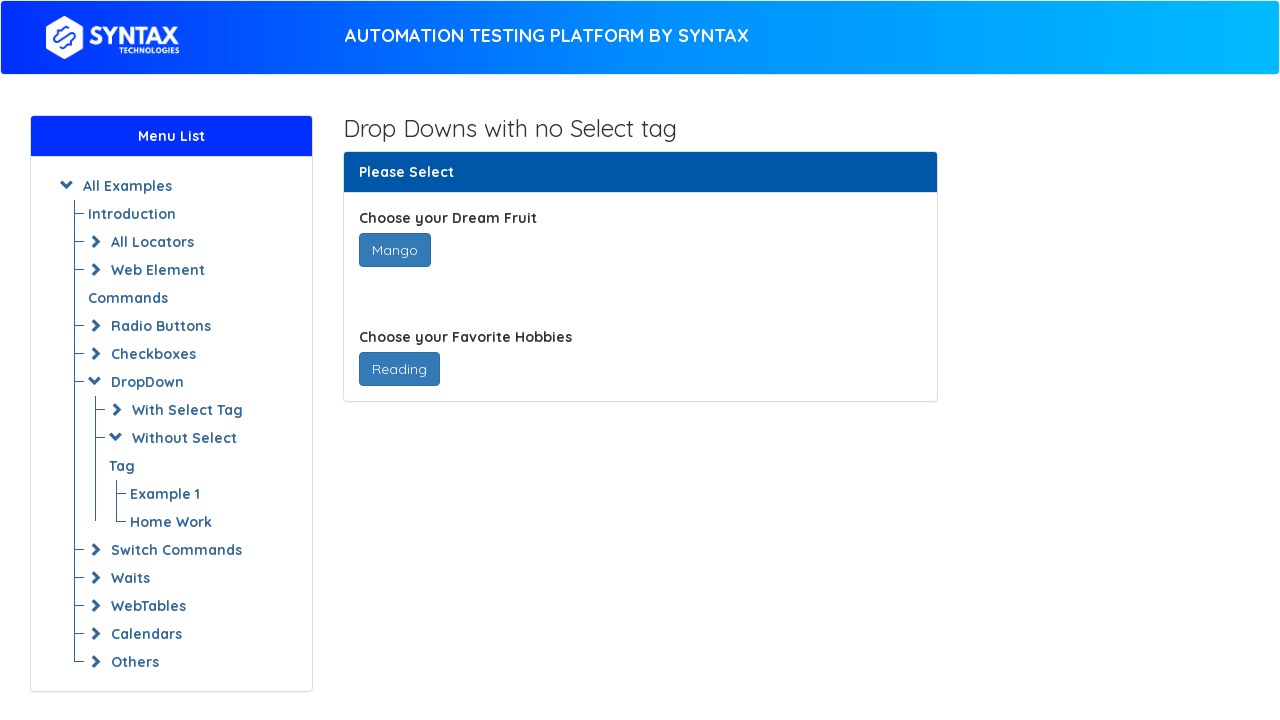

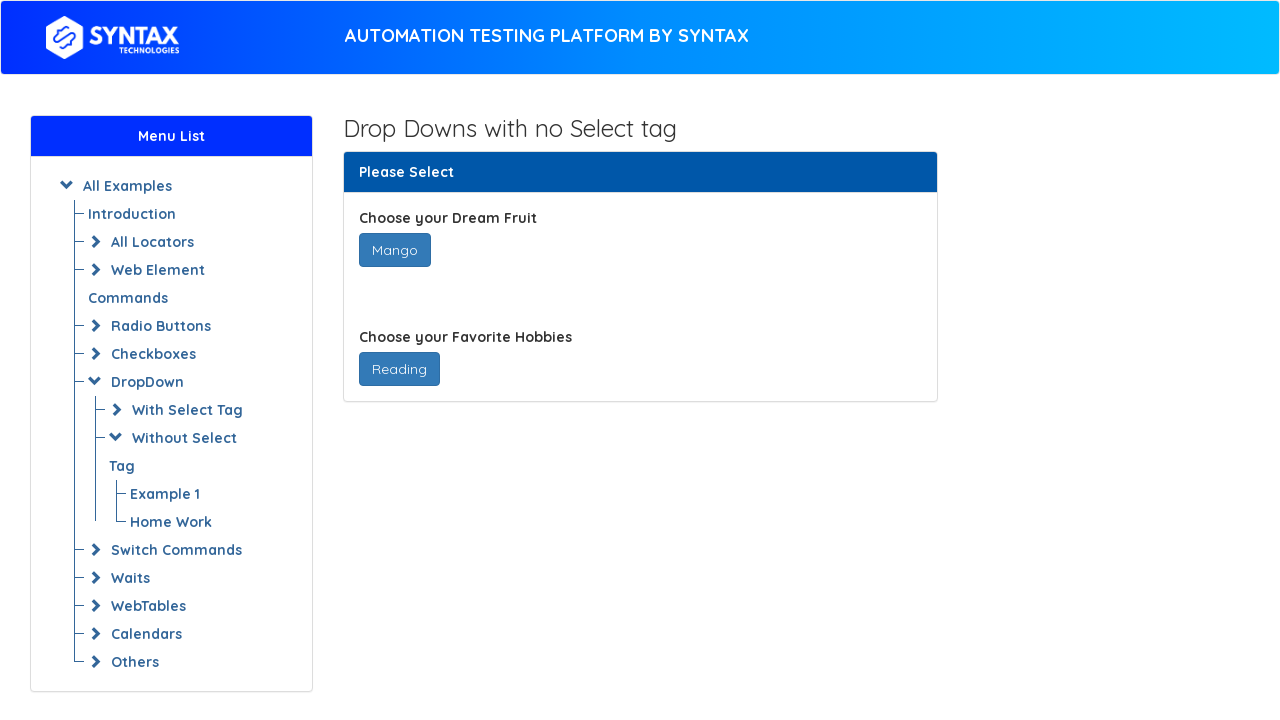